Tests marking all todo items as completed using the toggle all checkbox

Starting URL: https://demo.playwright.dev/todomvc

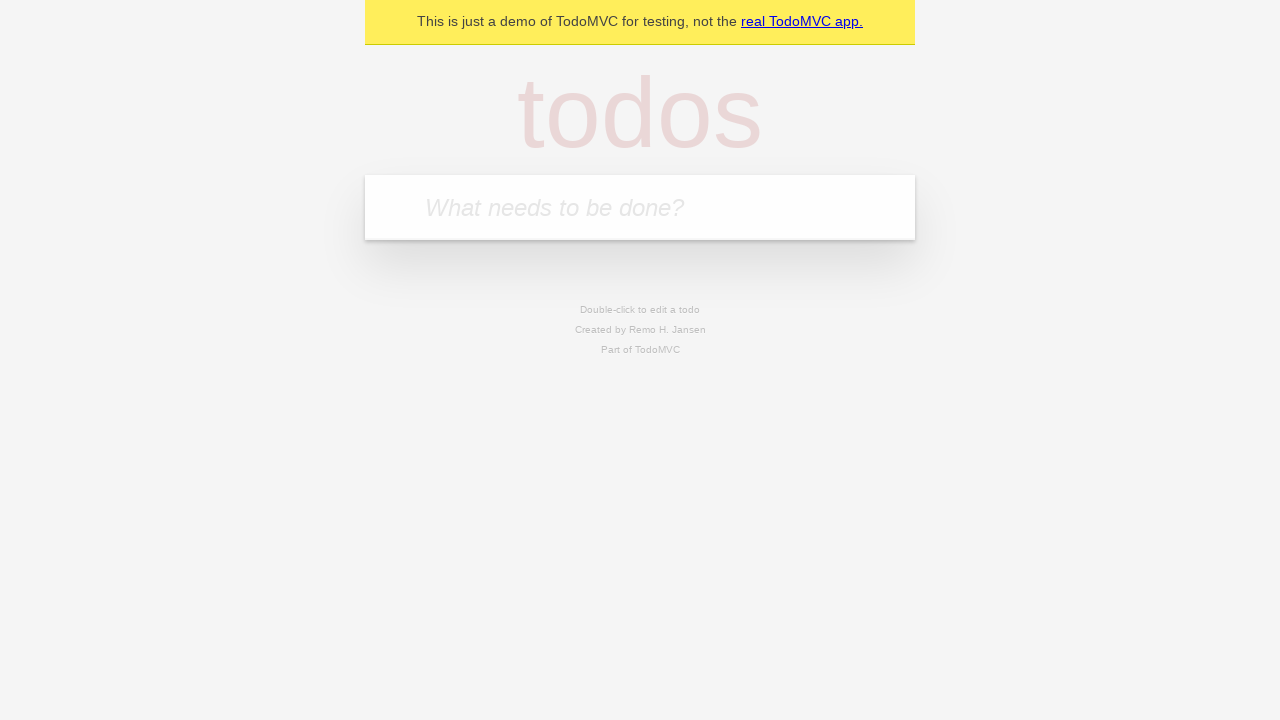

Navigated to TodoMVC demo page
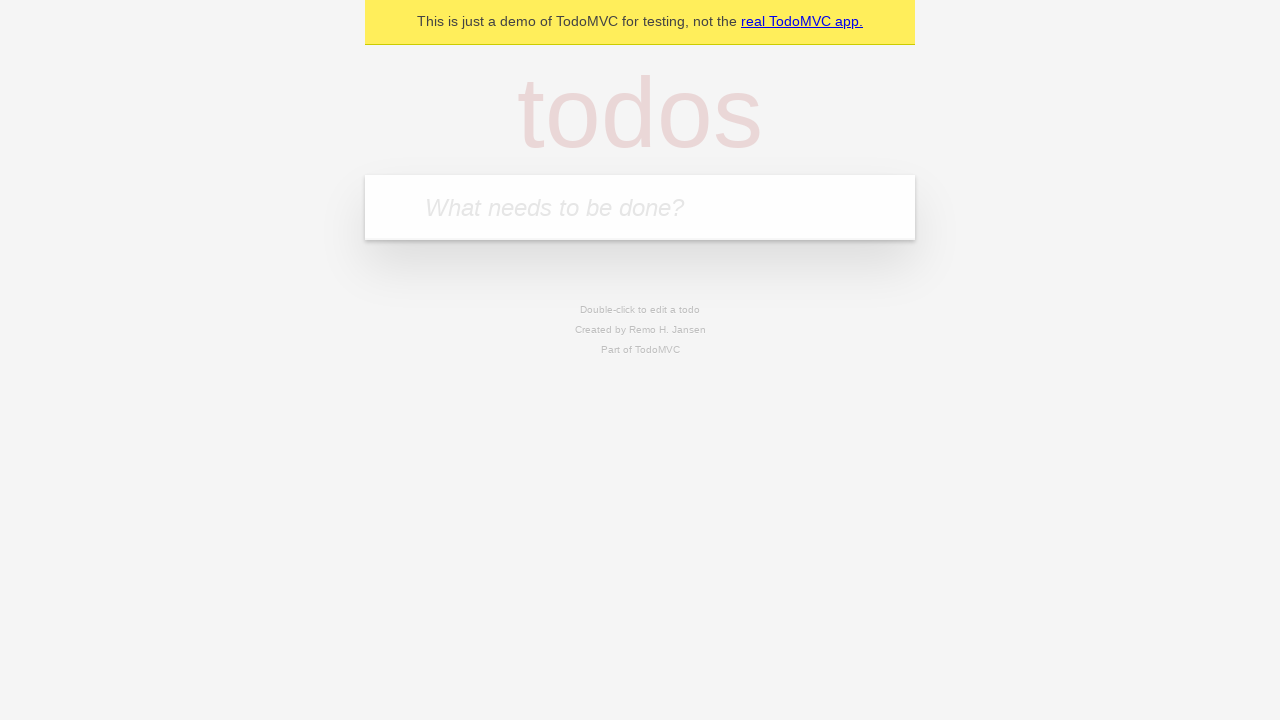

Filled todo input with 'buy some cheese' on internal:attr=[placeholder="What needs to be done?"i]
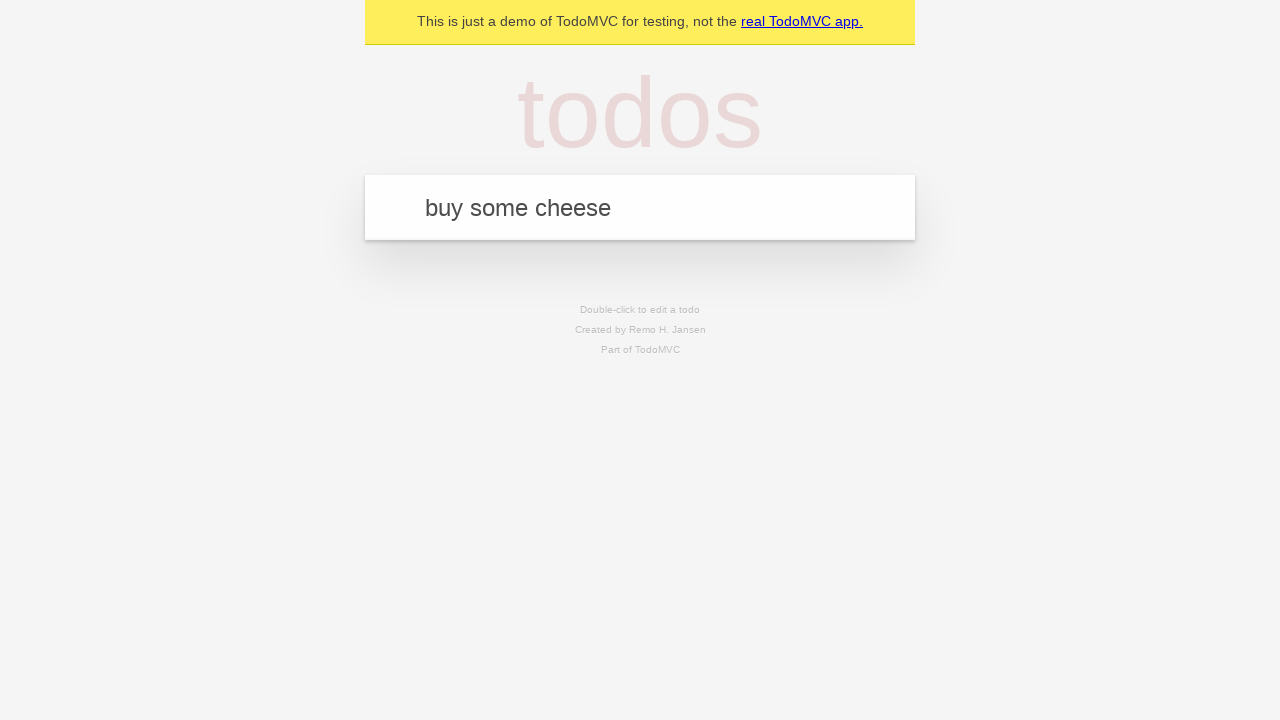

Pressed Enter to add todo item 'buy some cheese' on internal:attr=[placeholder="What needs to be done?"i]
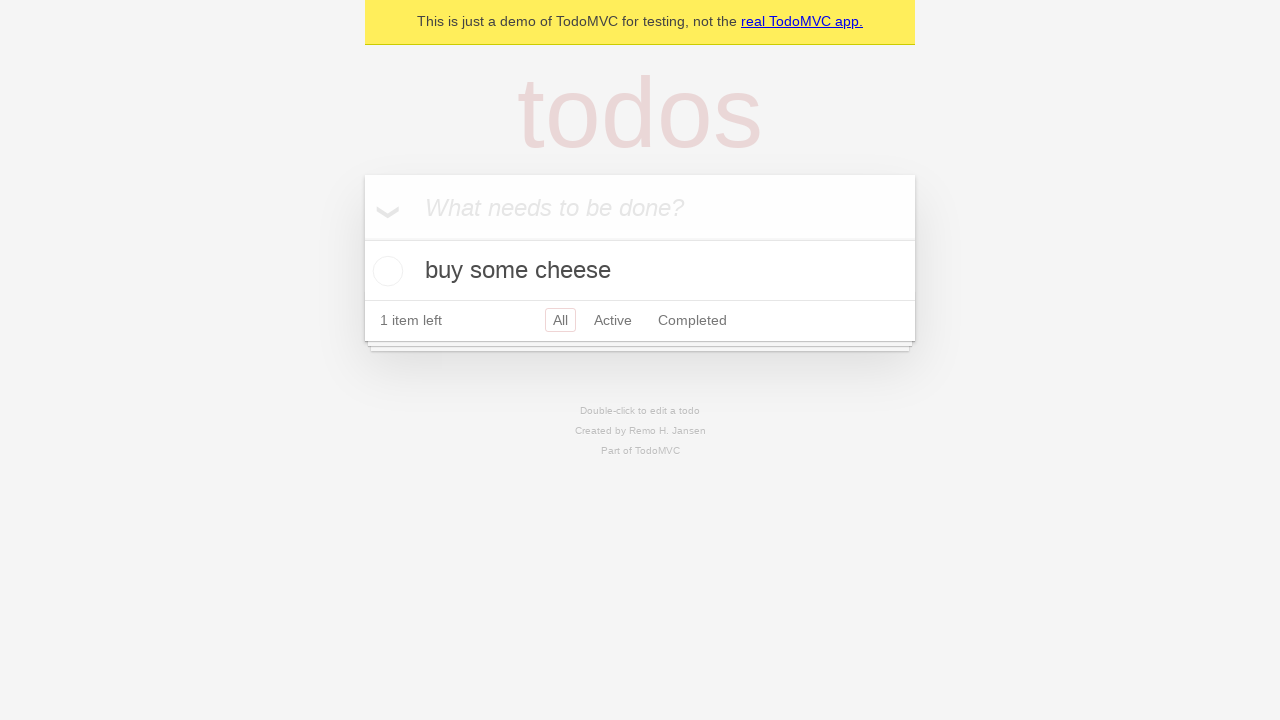

Filled todo input with 'feed the cat' on internal:attr=[placeholder="What needs to be done?"i]
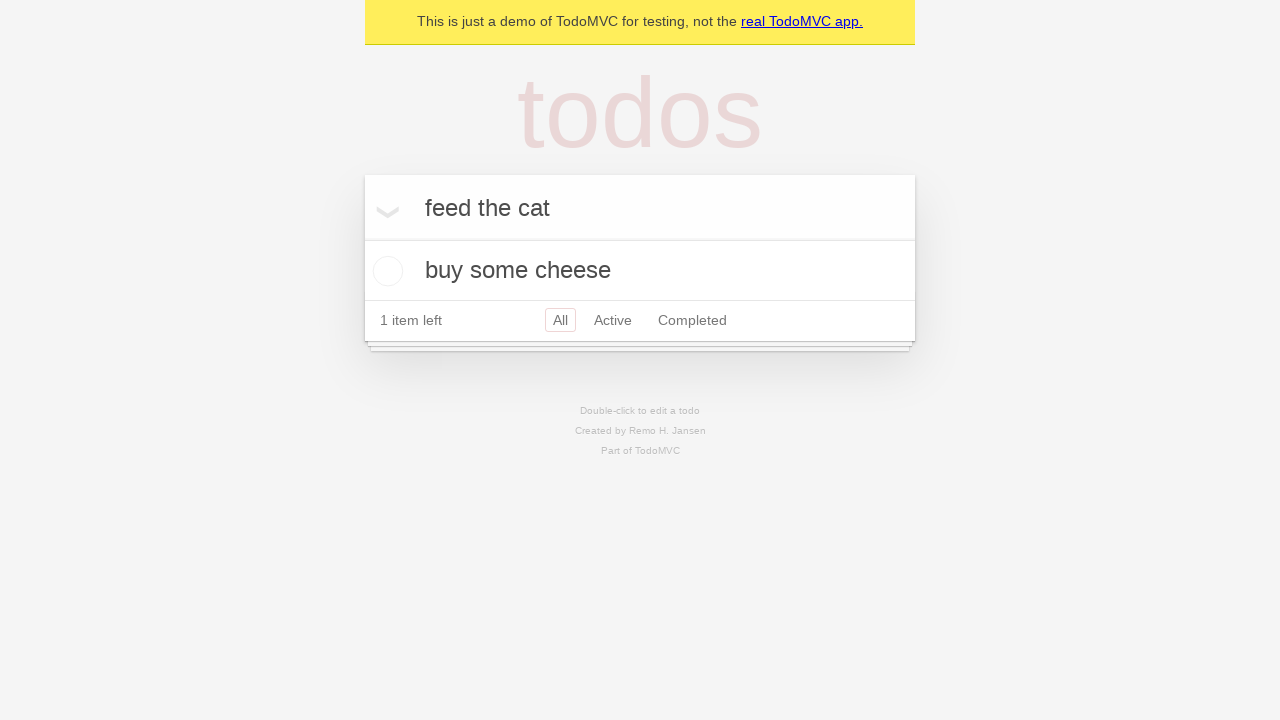

Pressed Enter to add todo item 'feed the cat' on internal:attr=[placeholder="What needs to be done?"i]
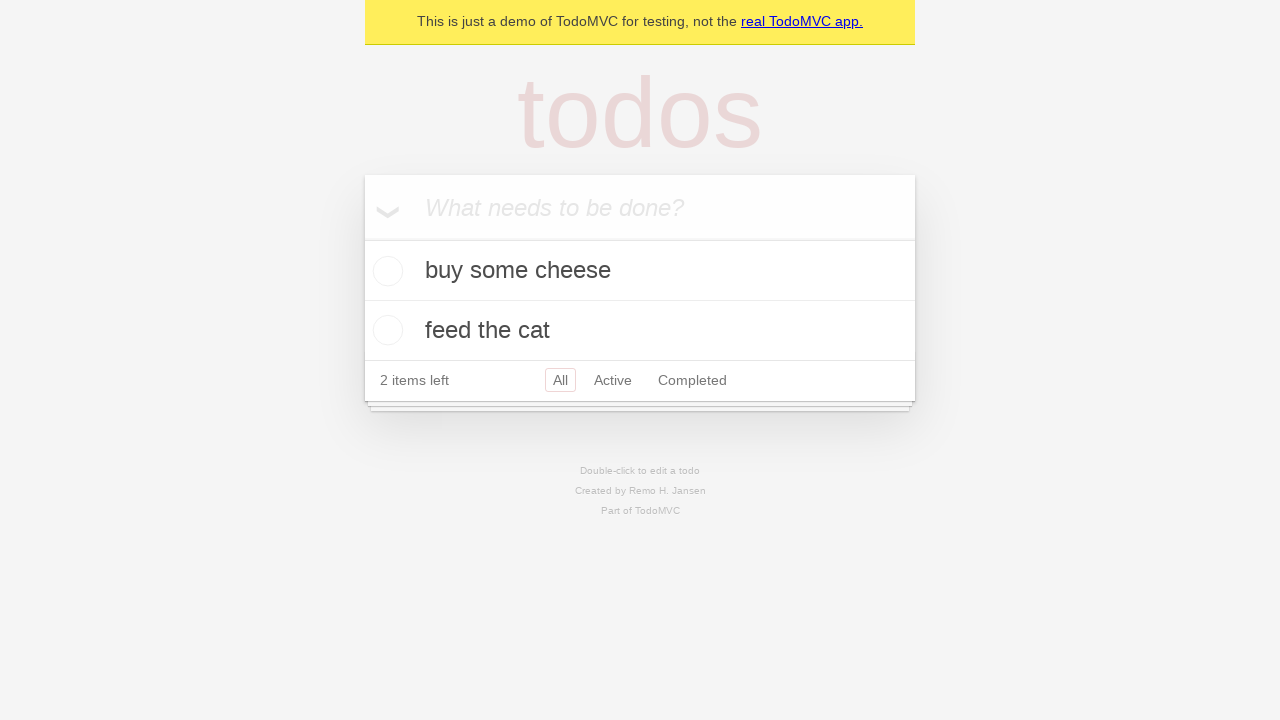

Filled todo input with 'book a doctors appointment' on internal:attr=[placeholder="What needs to be done?"i]
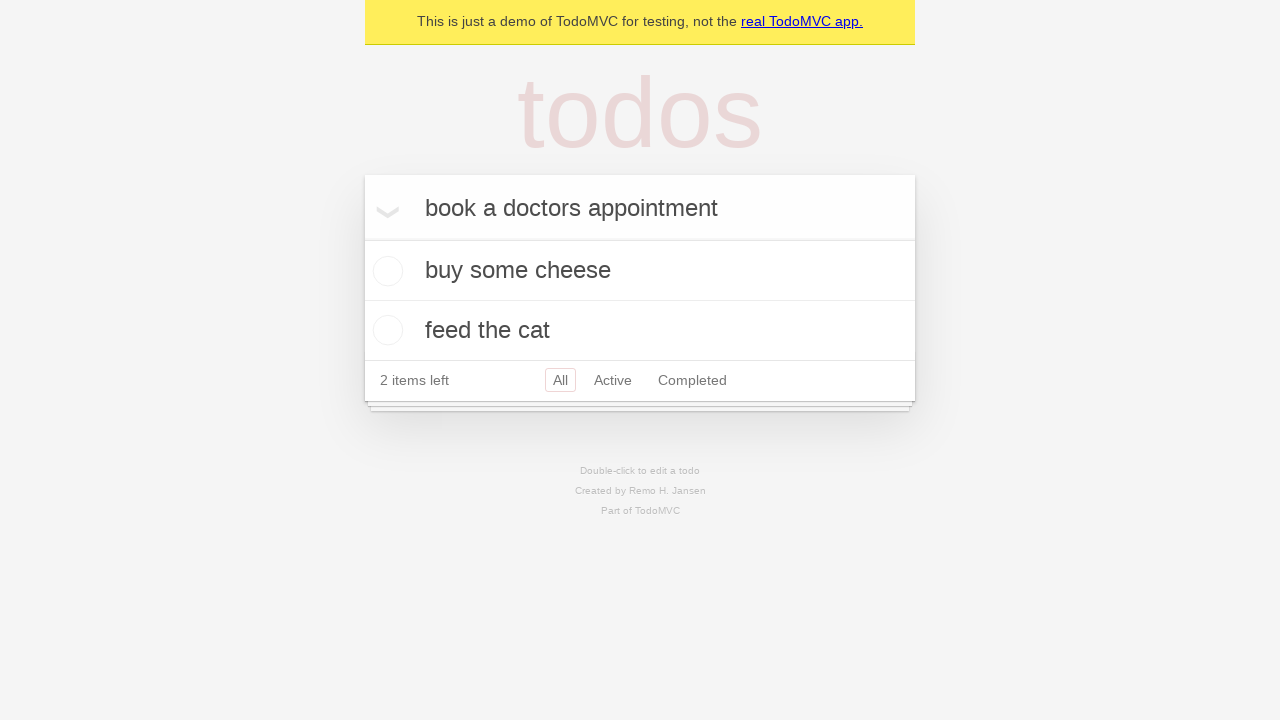

Pressed Enter to add todo item 'book a doctors appointment' on internal:attr=[placeholder="What needs to be done?"i]
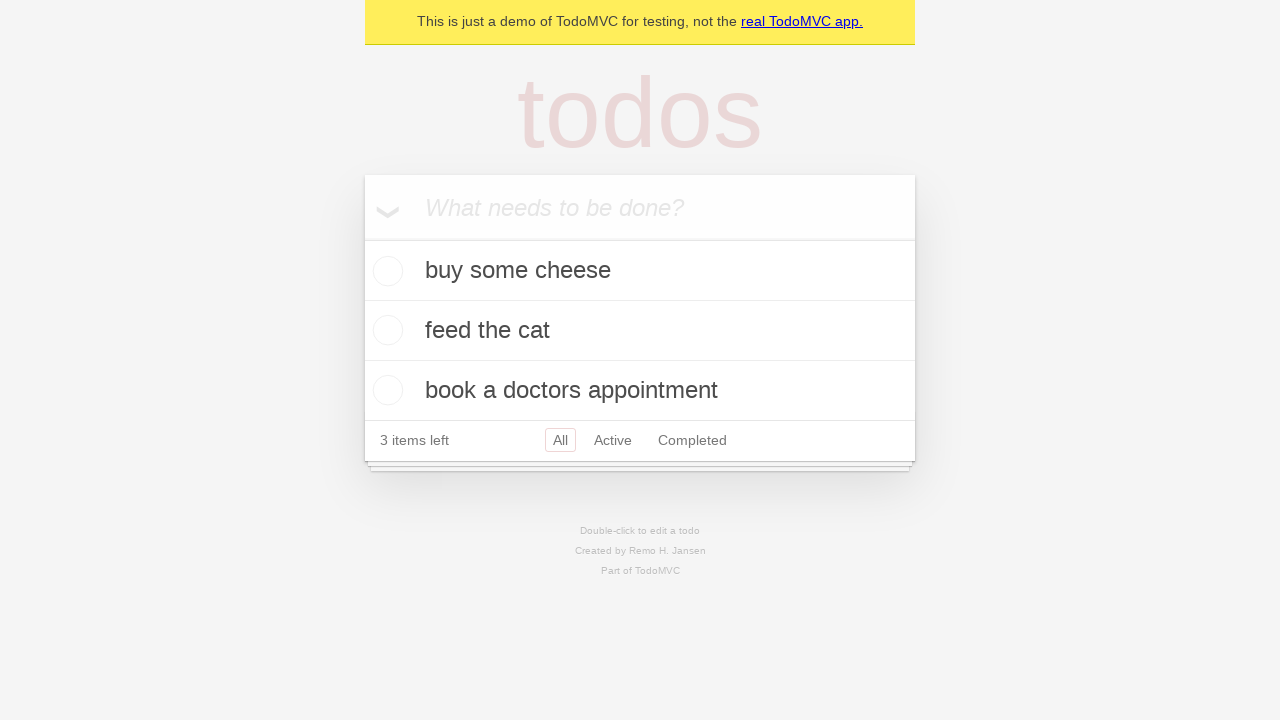

Clicked 'Mark all as complete' checkbox at (362, 238) on internal:label="Mark all as complete"i
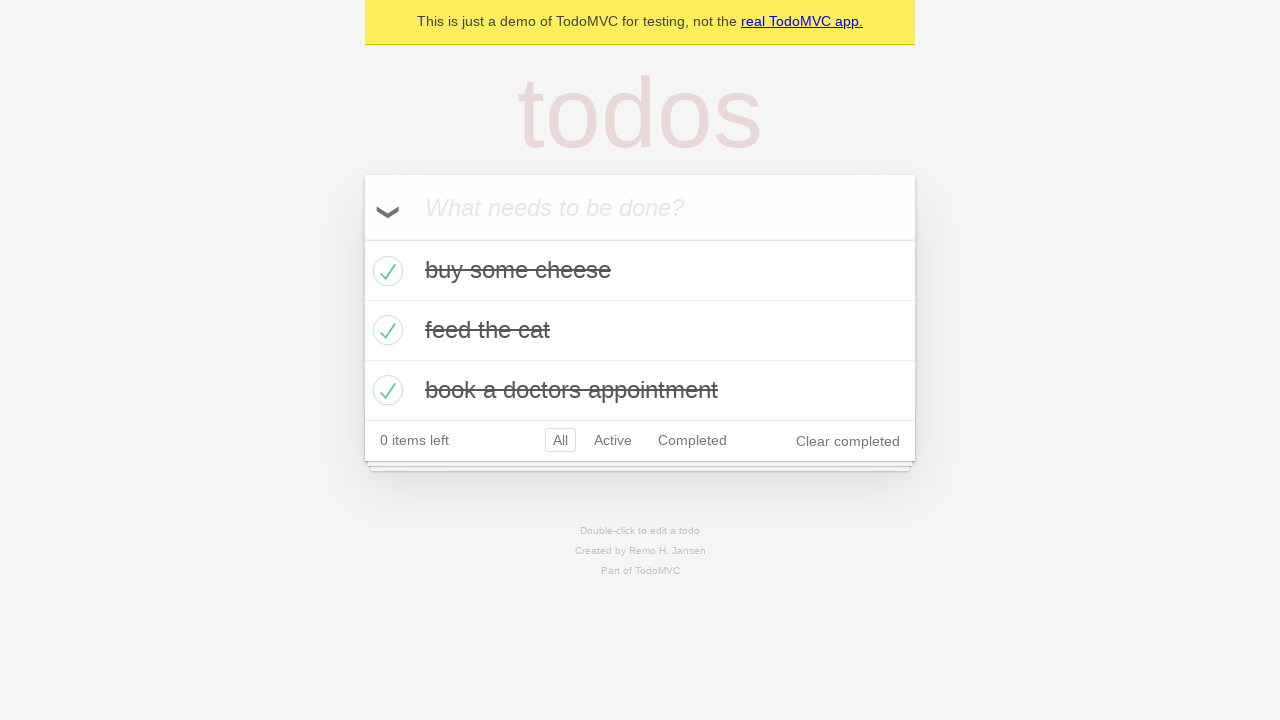

Verified all todo items are marked as completed
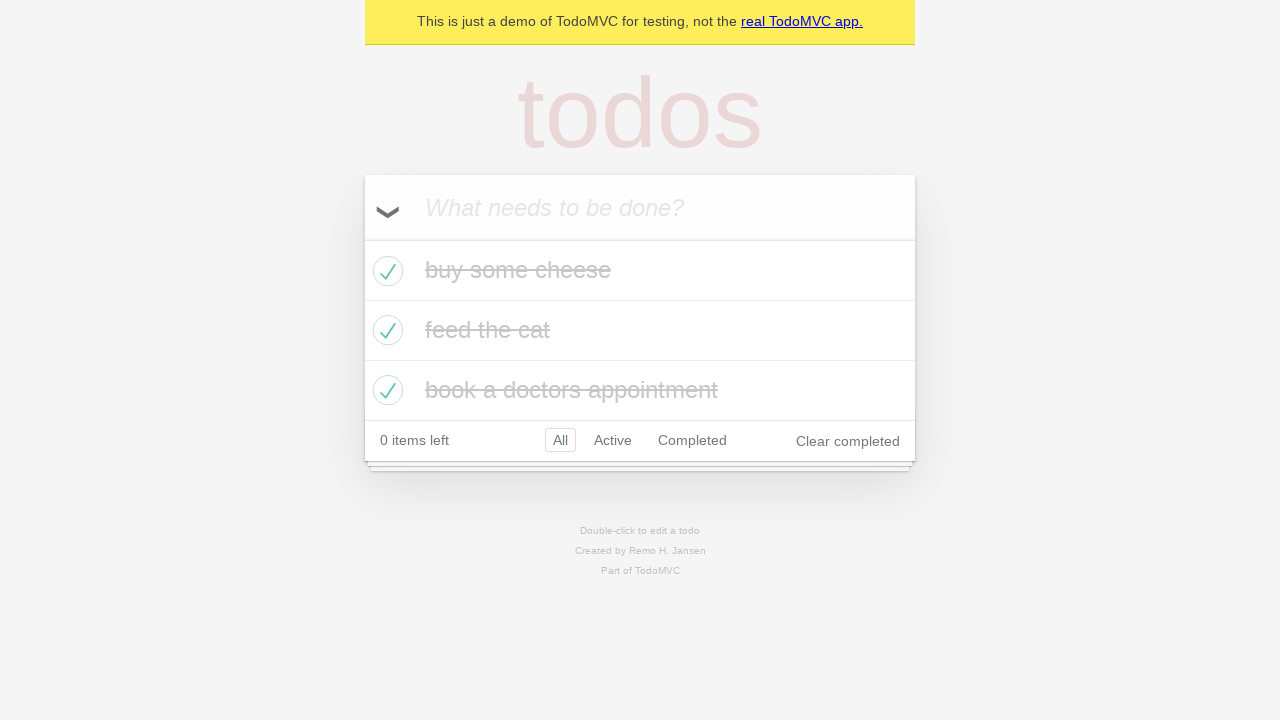

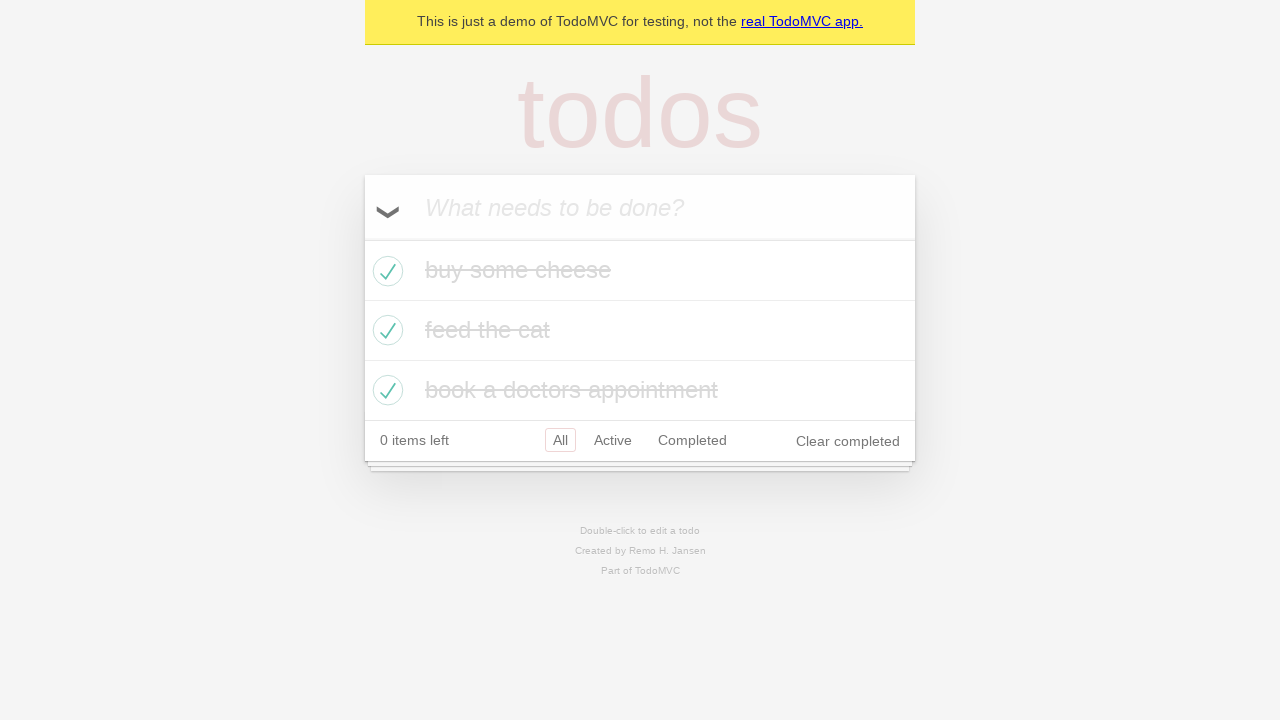